Tests a student registration form by filling in all fields including name, email, gender, phone number, date of birth, subjects, hobbies, address, and state/city dropdowns, then verifies the submitted data appears correctly in a confirmation modal.

Starting URL: https://demoqa.com/automation-practice-form

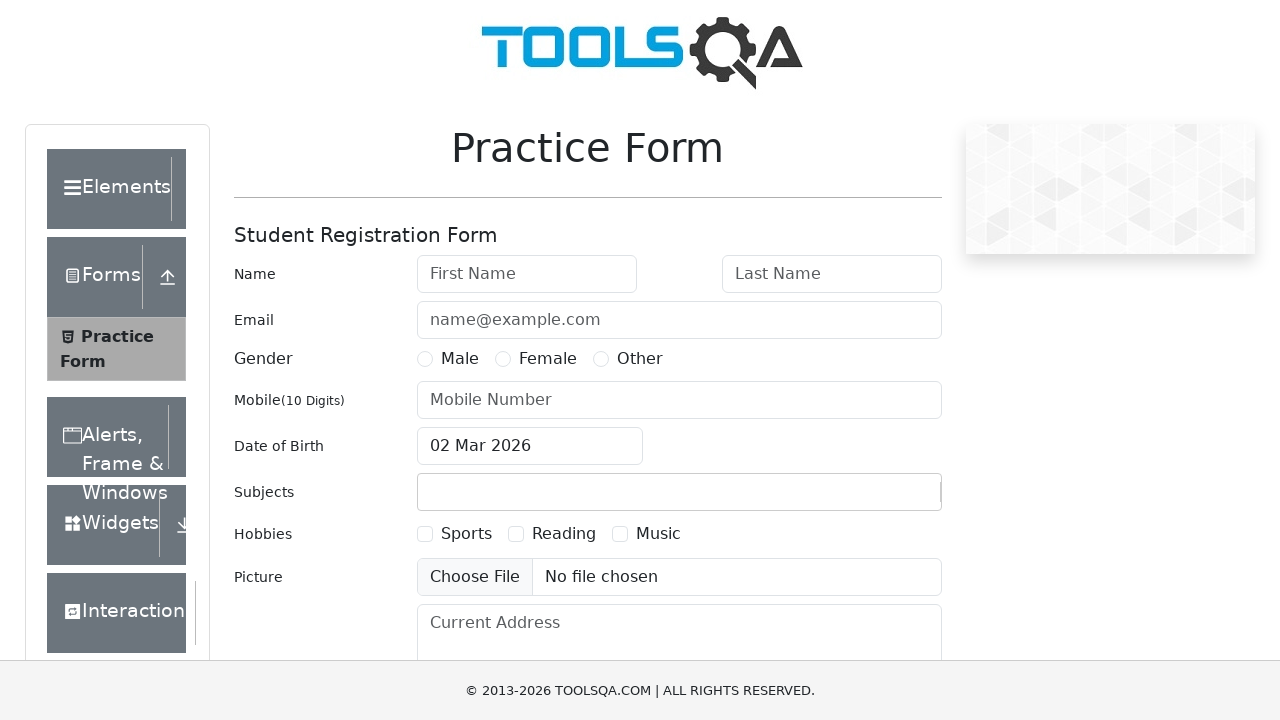

Filled first name field with 'Alex' on #firstName
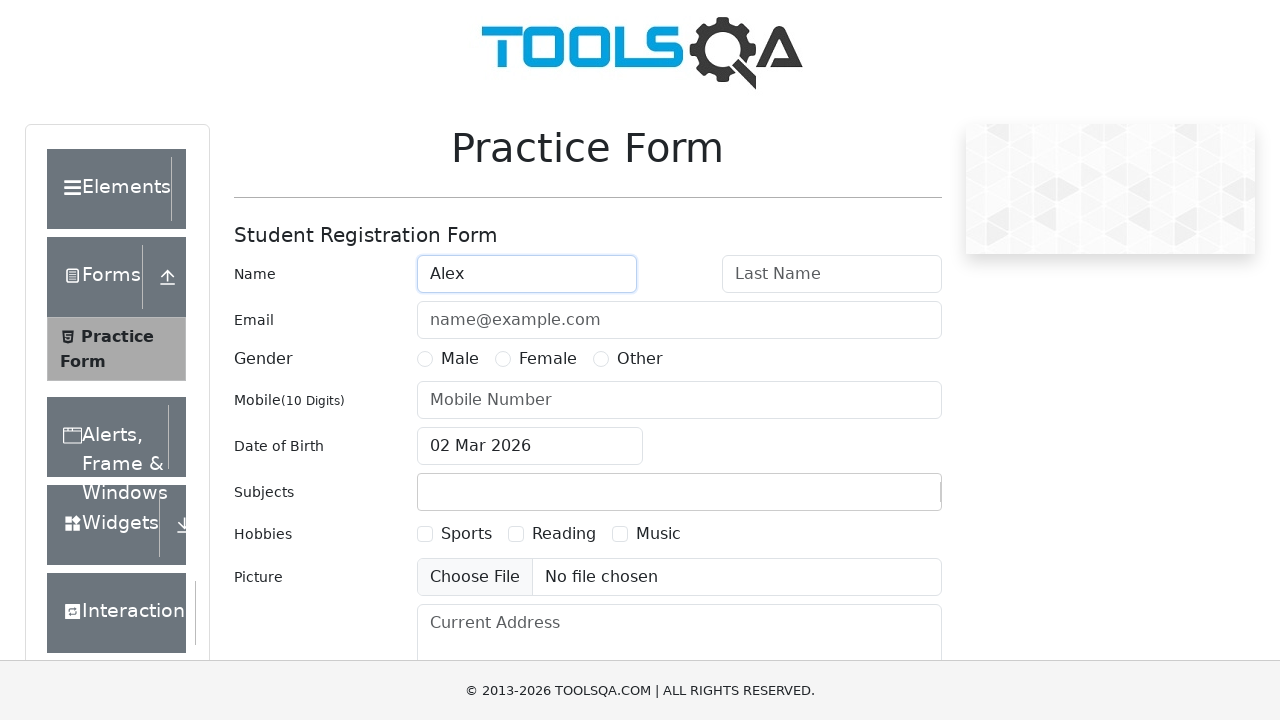

Filled last name field with 'Egorov' on #lastName
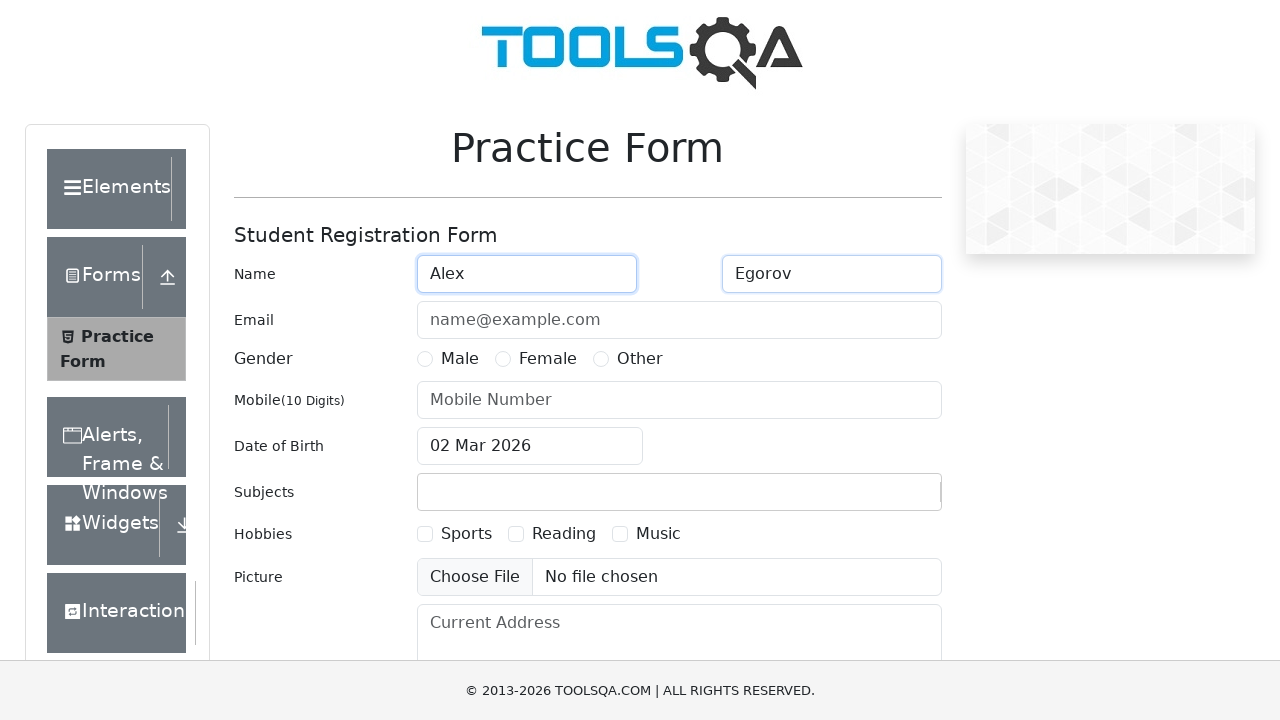

Filled email field with 'alex@egorov.com' on #userEmail
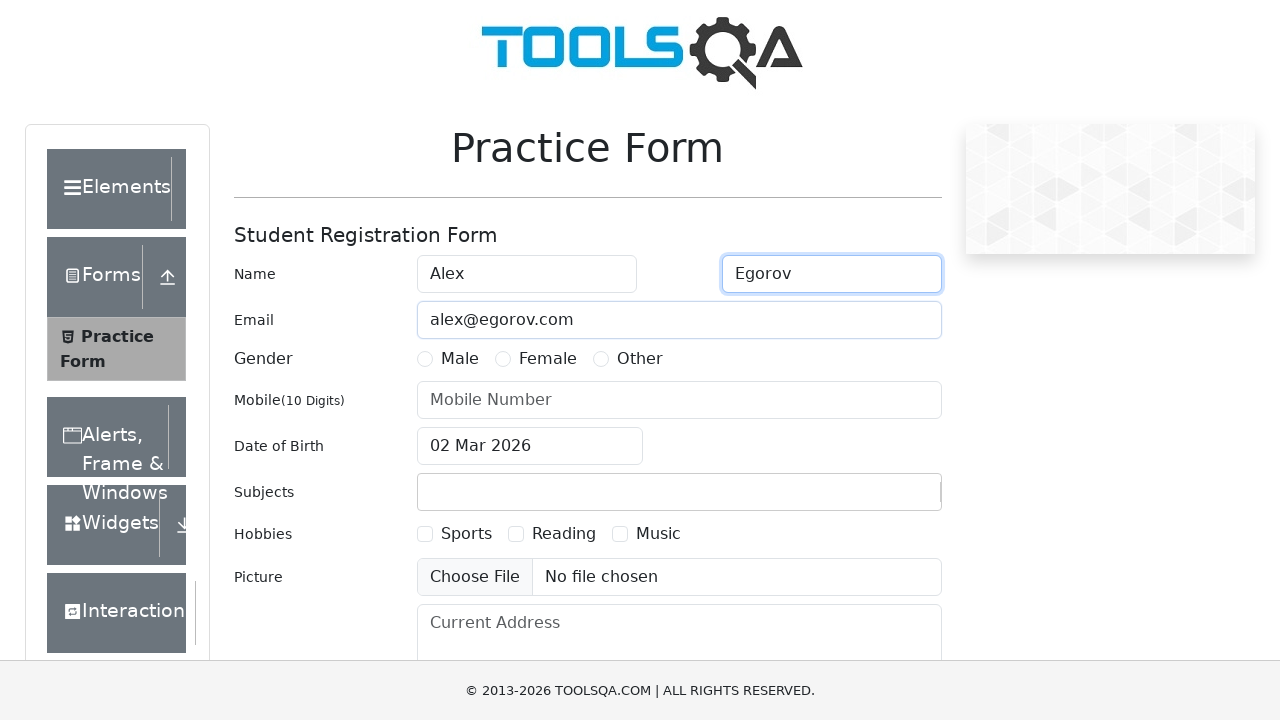

Selected 'Other' gender option at (640, 359) on #genterWrapper >> internal:text="Other"i
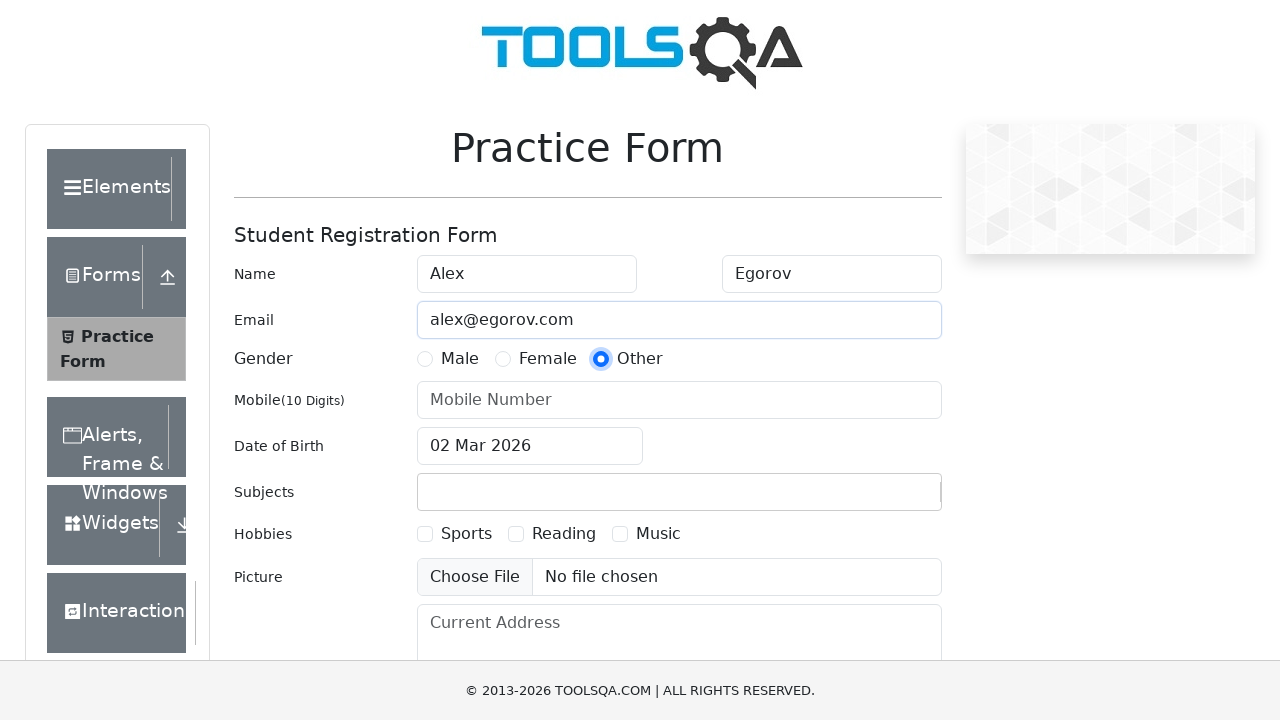

Filled phone number field with '8922775126' on #userNumber
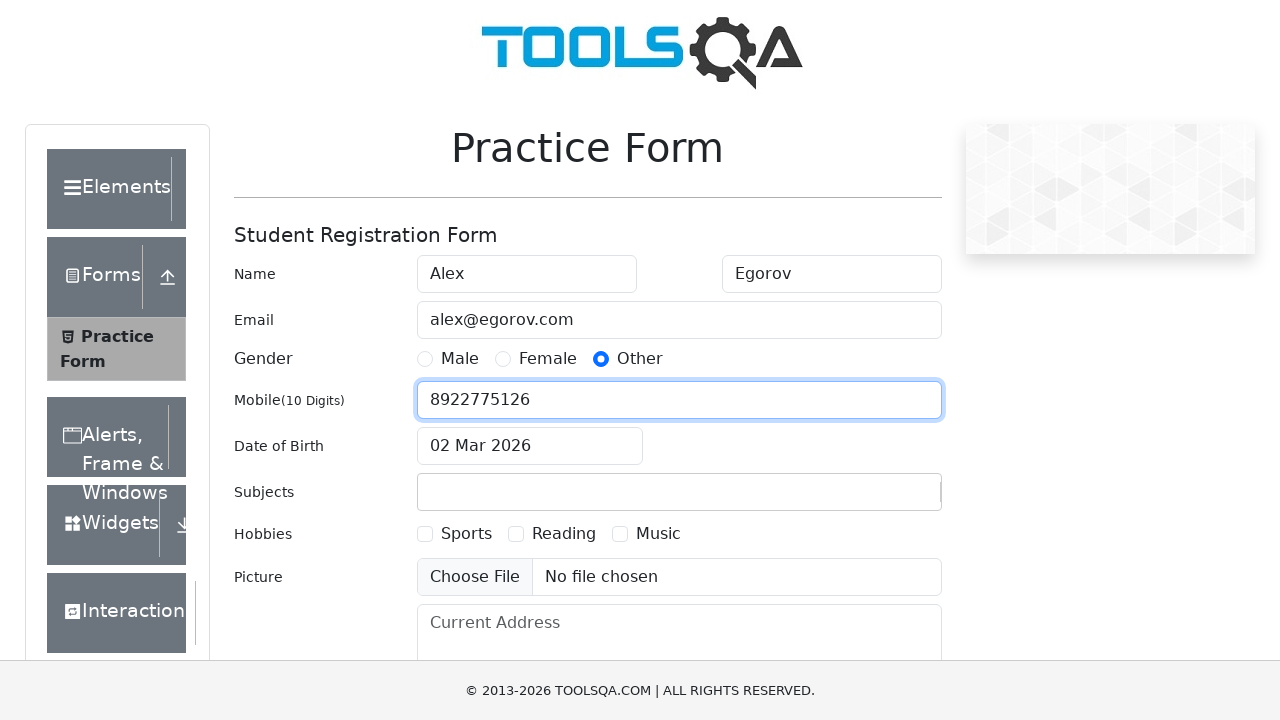

Clicked date of birth input to open date picker at (530, 446) on #dateOfBirthInput
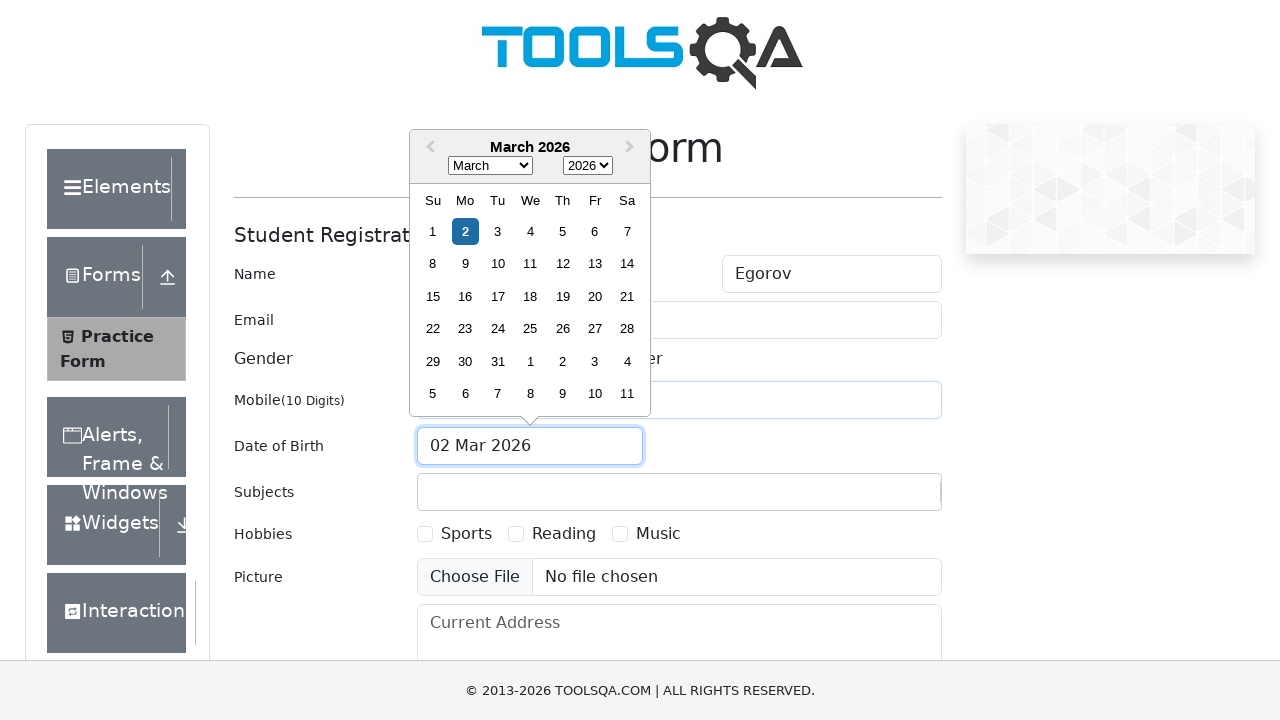

Selected 'January' from month dropdown on .react-datepicker__month-select
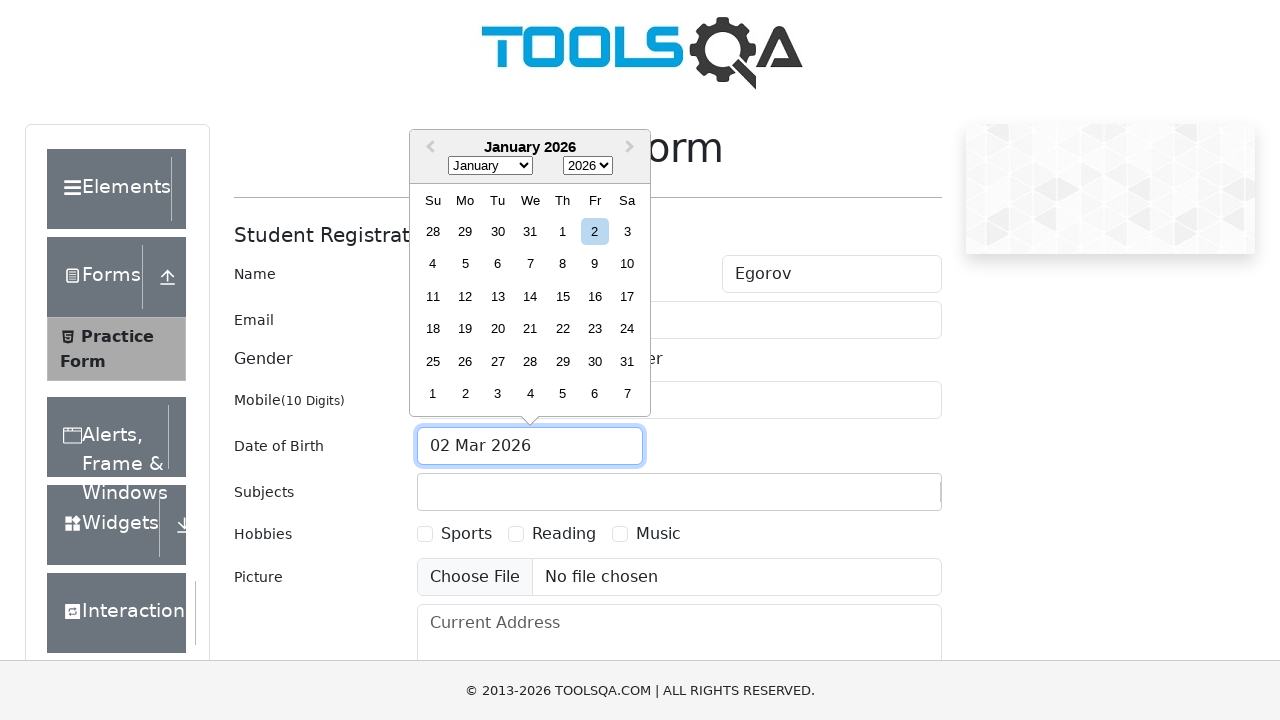

Selected '1990' from year dropdown on .react-datepicker__year-select
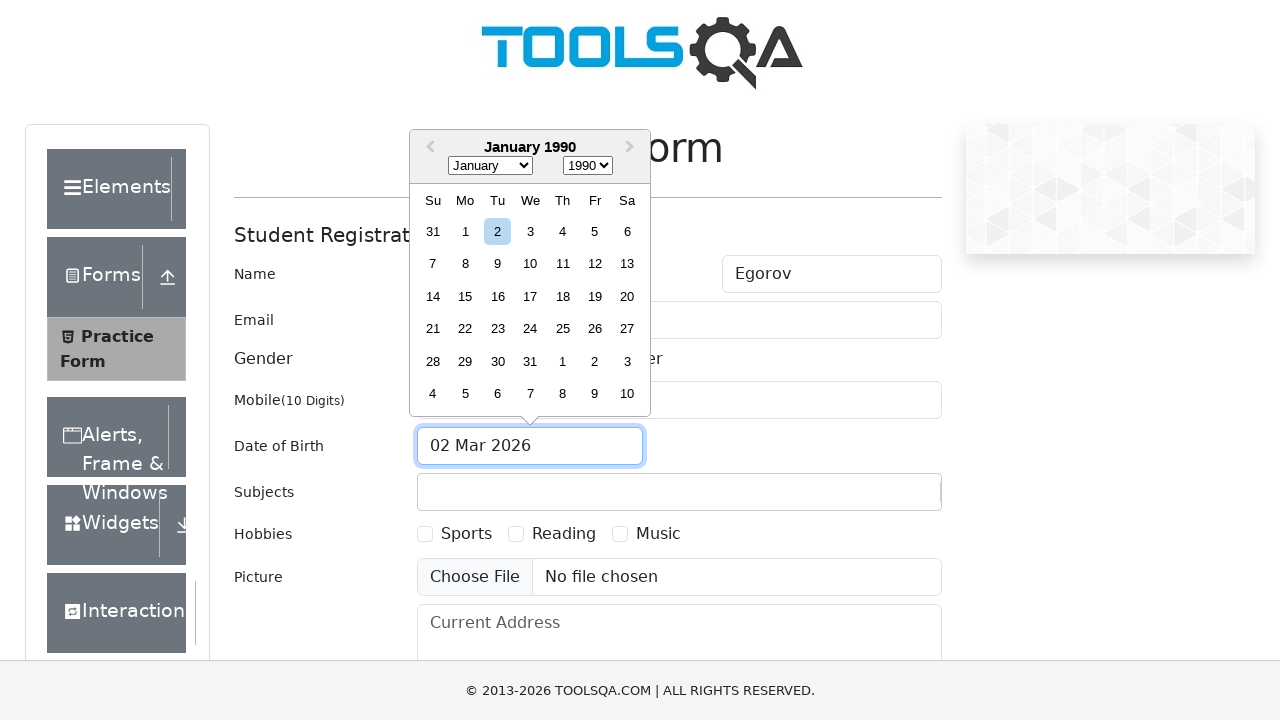

Selected day '20' from date picker at (627, 296) on .react-datepicker__day--020:not(.react-datepicker__day--outside-month)
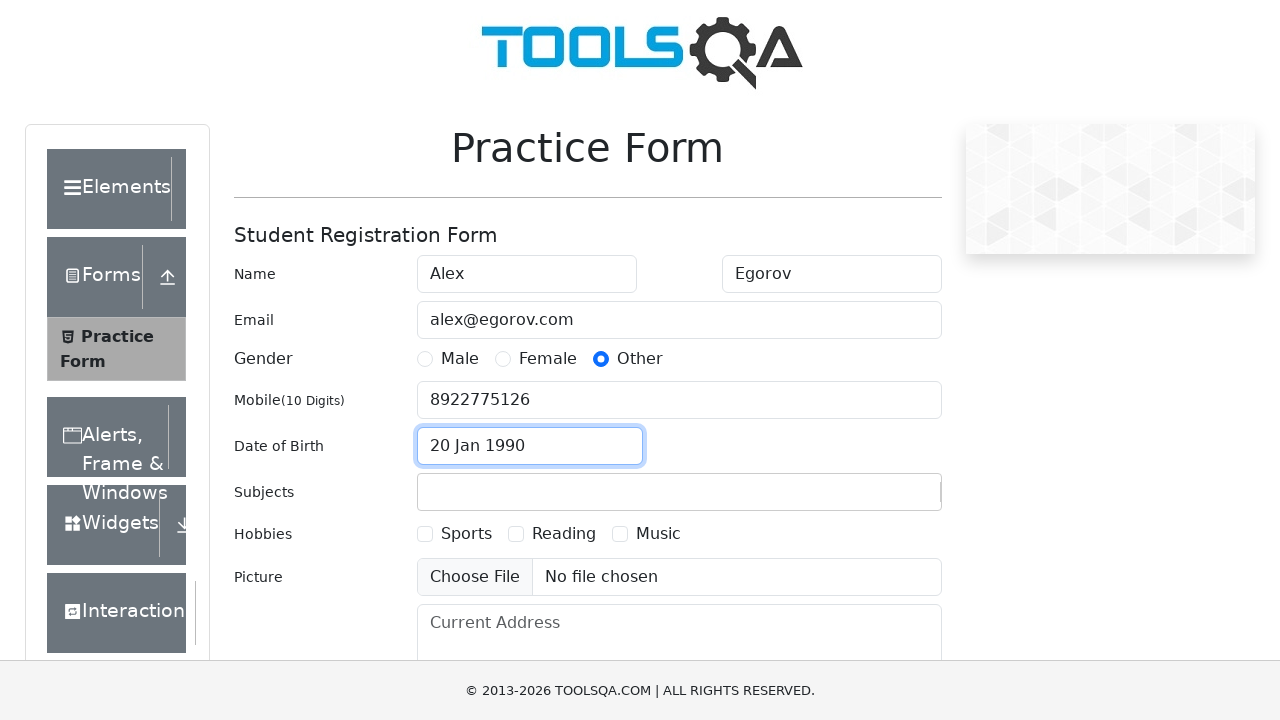

Filled subjects input with 'Math' on #subjectsInput
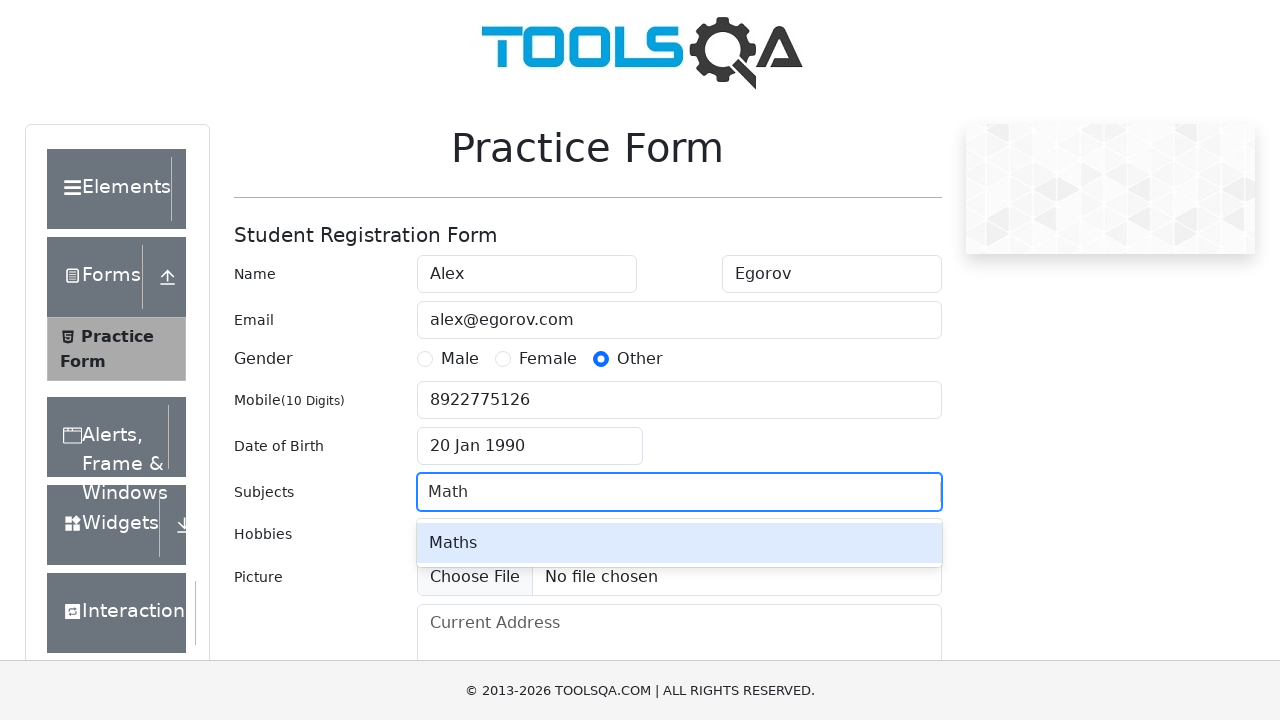

Pressed Enter to confirm 'Math' subject selection on #subjectsInput
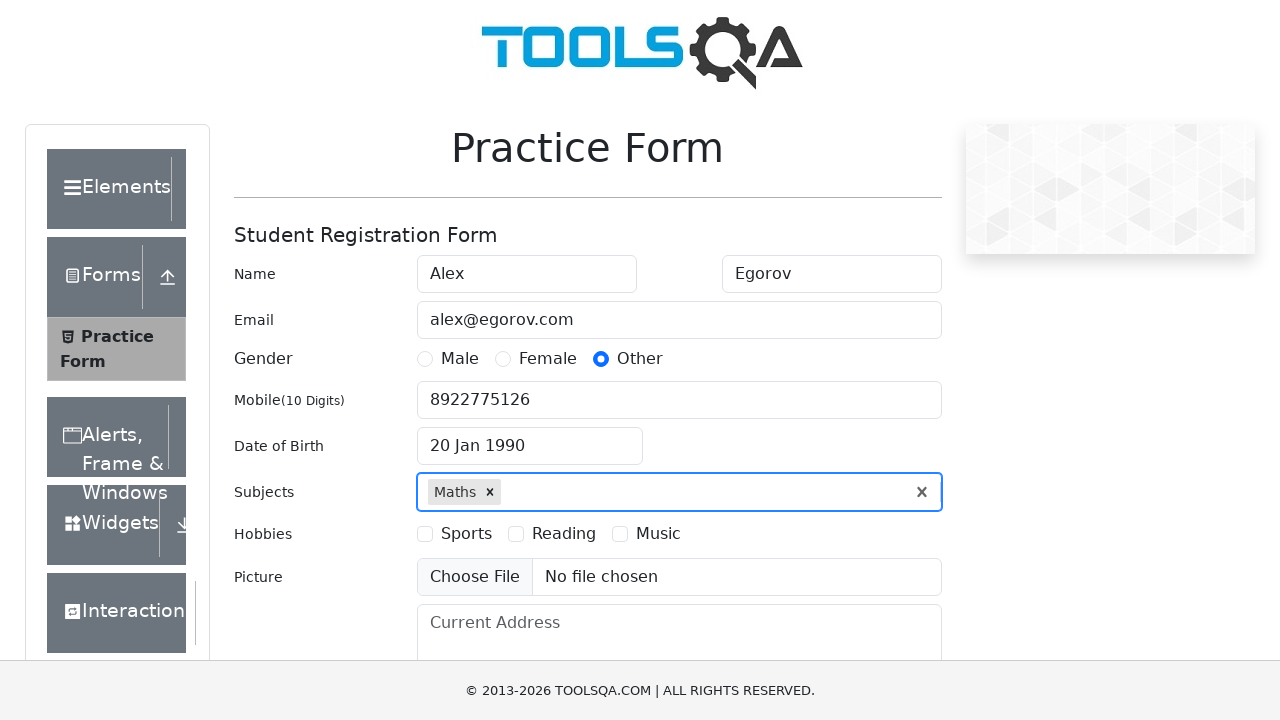

Selected 'Sports' hobby checkbox at (466, 534) on #hobbiesWrapper >> internal:text="Sports"i
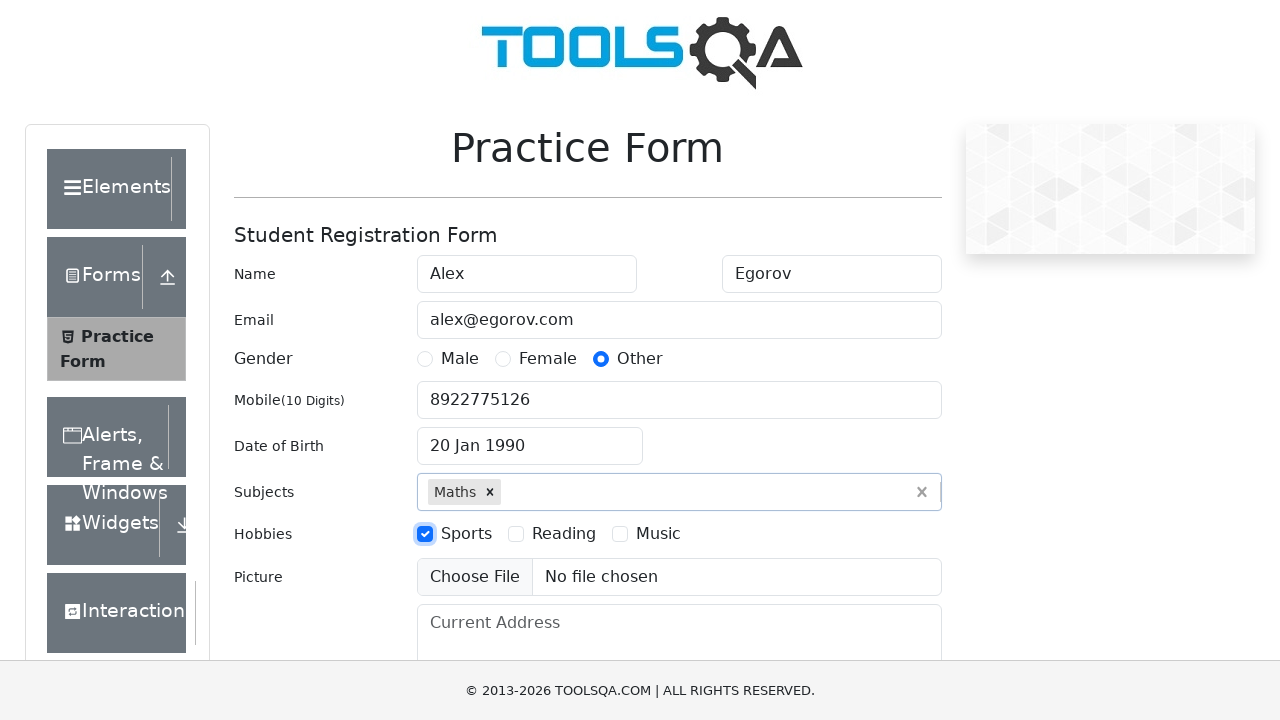

Filled current address field with 'Some street 1' on #currentAddress
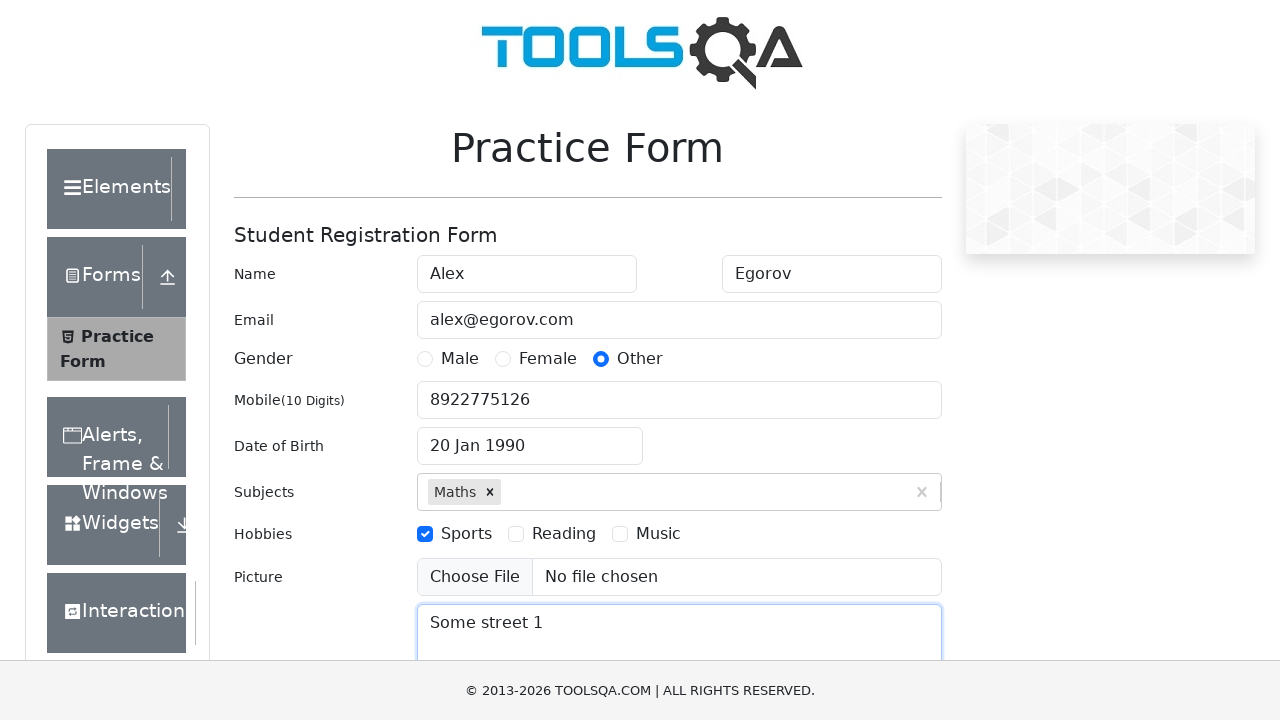

Filled state input with 'NCR' on #react-select-3-input
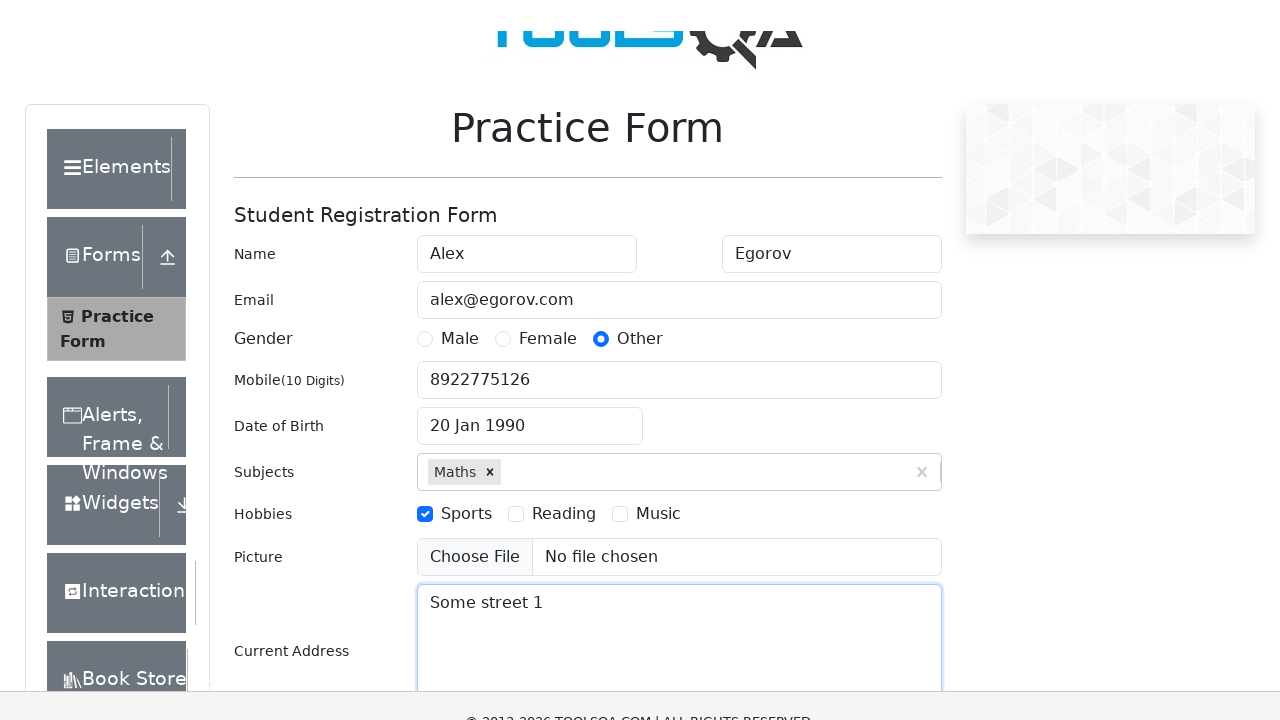

Pressed Enter to confirm 'NCR' state selection on #react-select-3-input
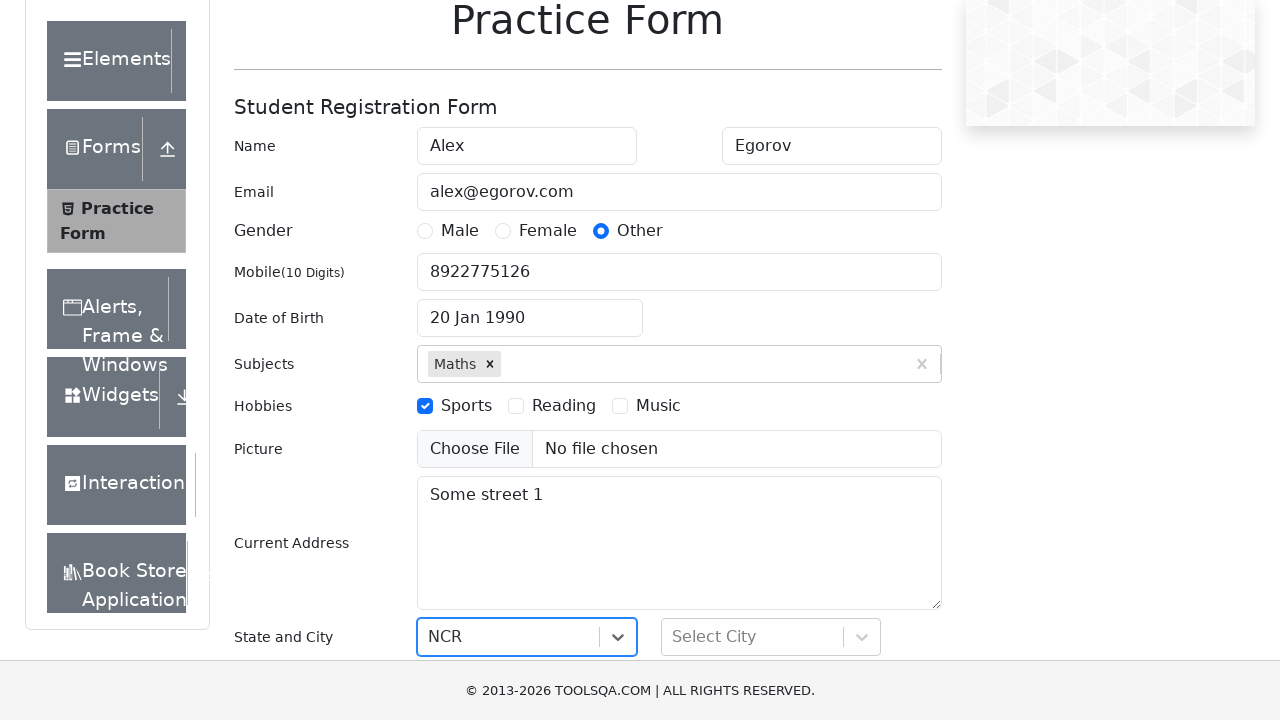

Filled city input with 'Noida' on #react-select-4-input
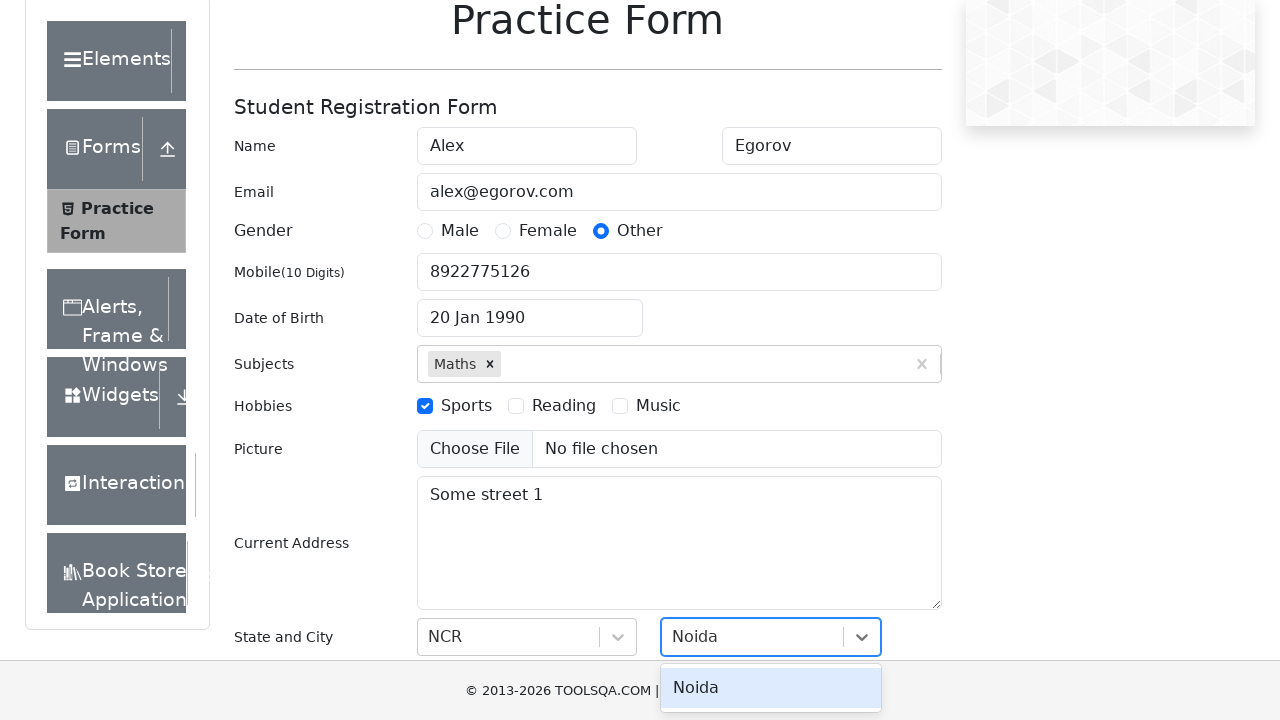

Pressed Enter to confirm 'Noida' city selection on #react-select-4-input
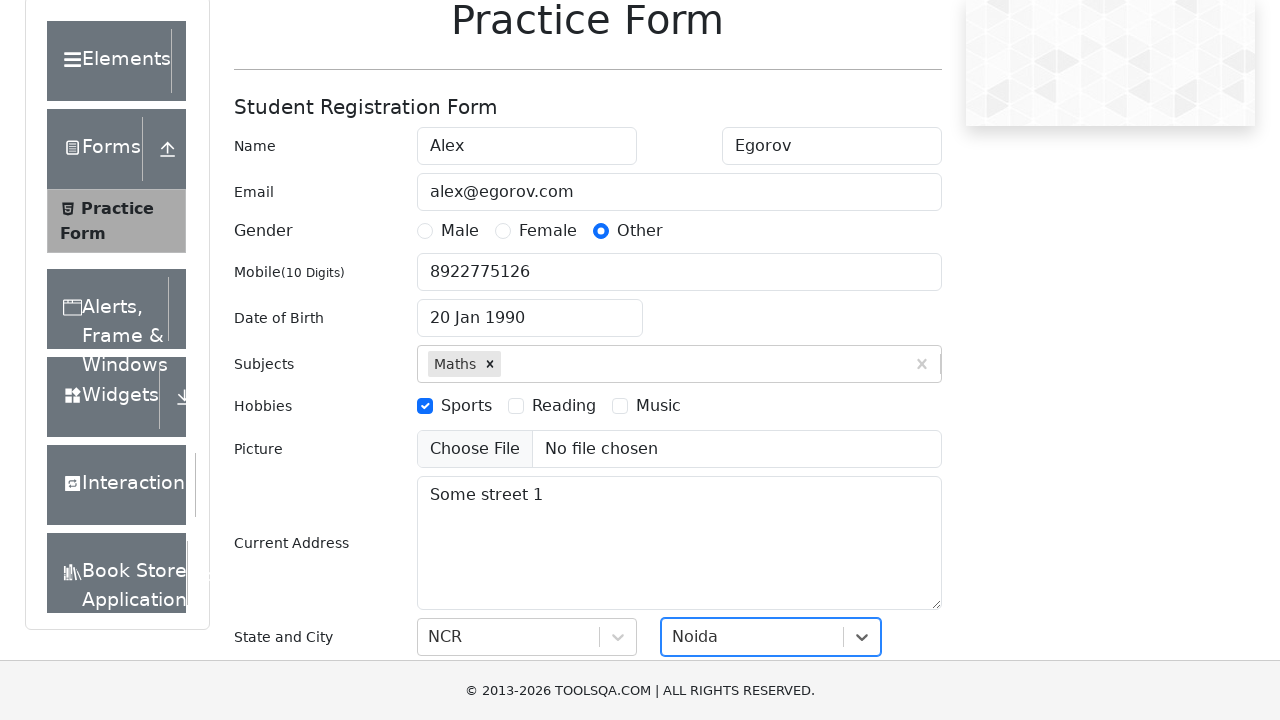

Clicked submit button to submit registration form at (885, 499) on #submit
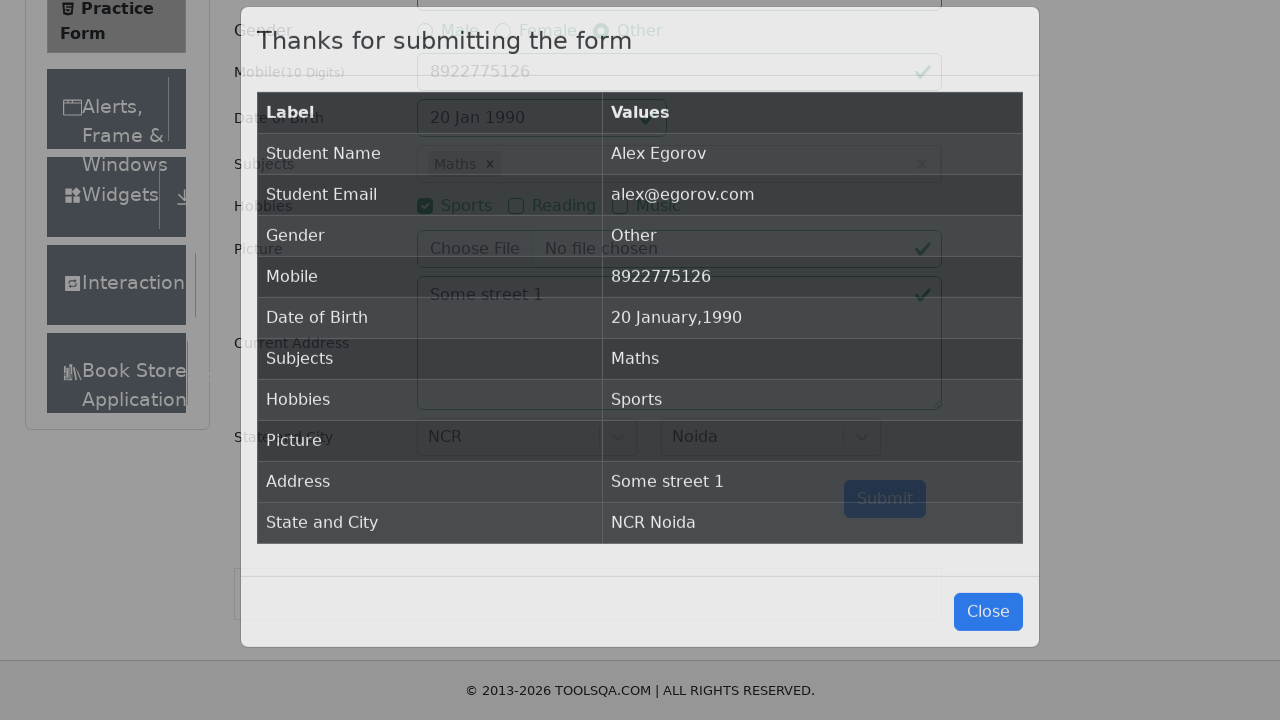

Confirmation modal with submitted data appeared
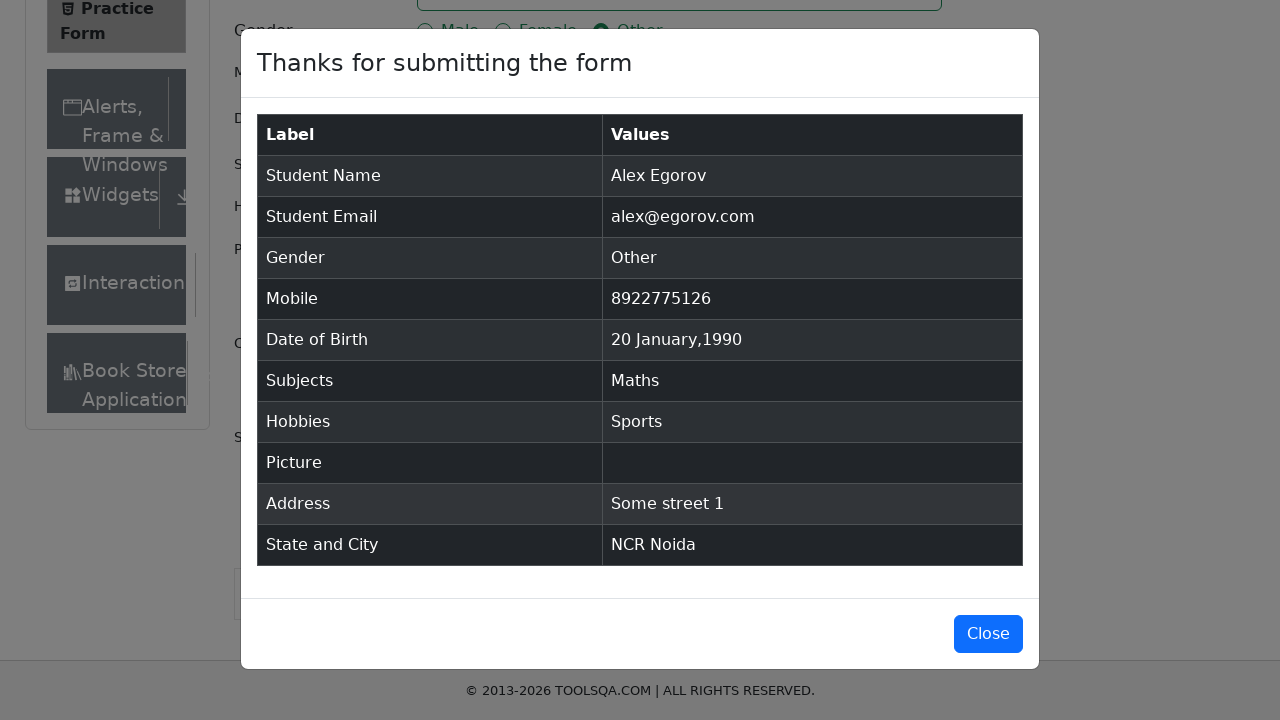

Clicked close button to dismiss confirmation modal at (988, 634) on #closeLargeModal
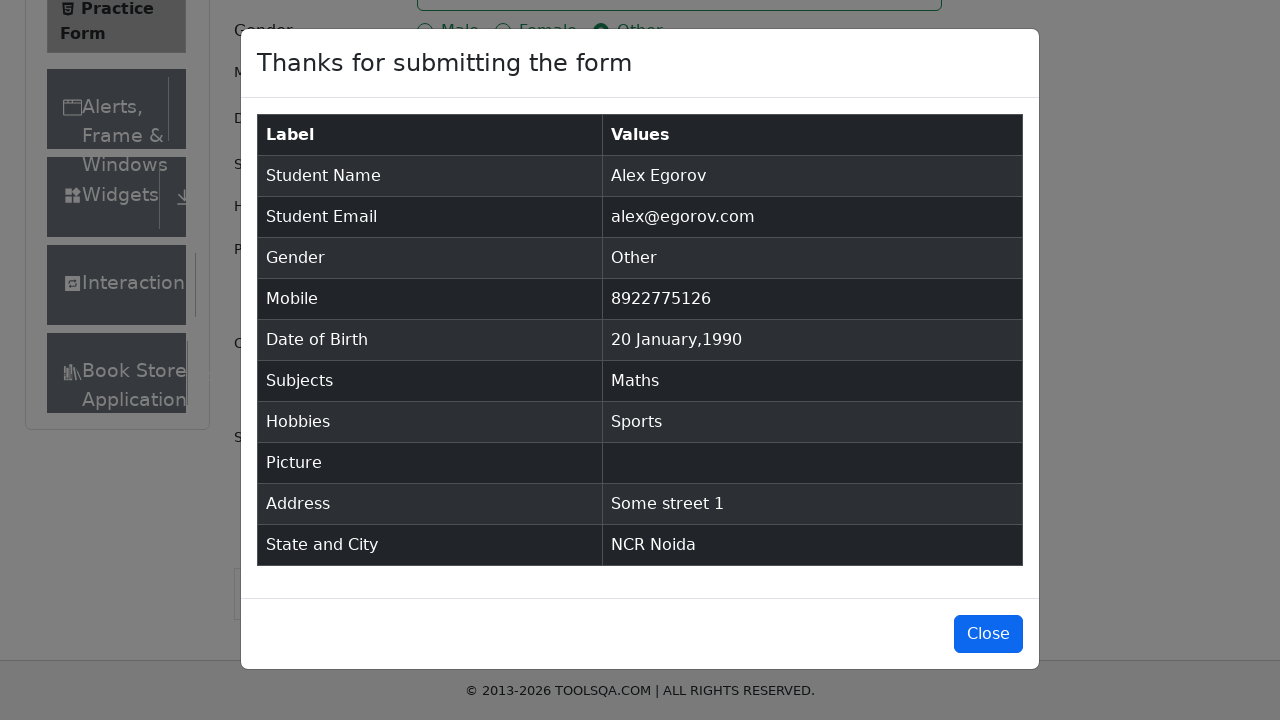

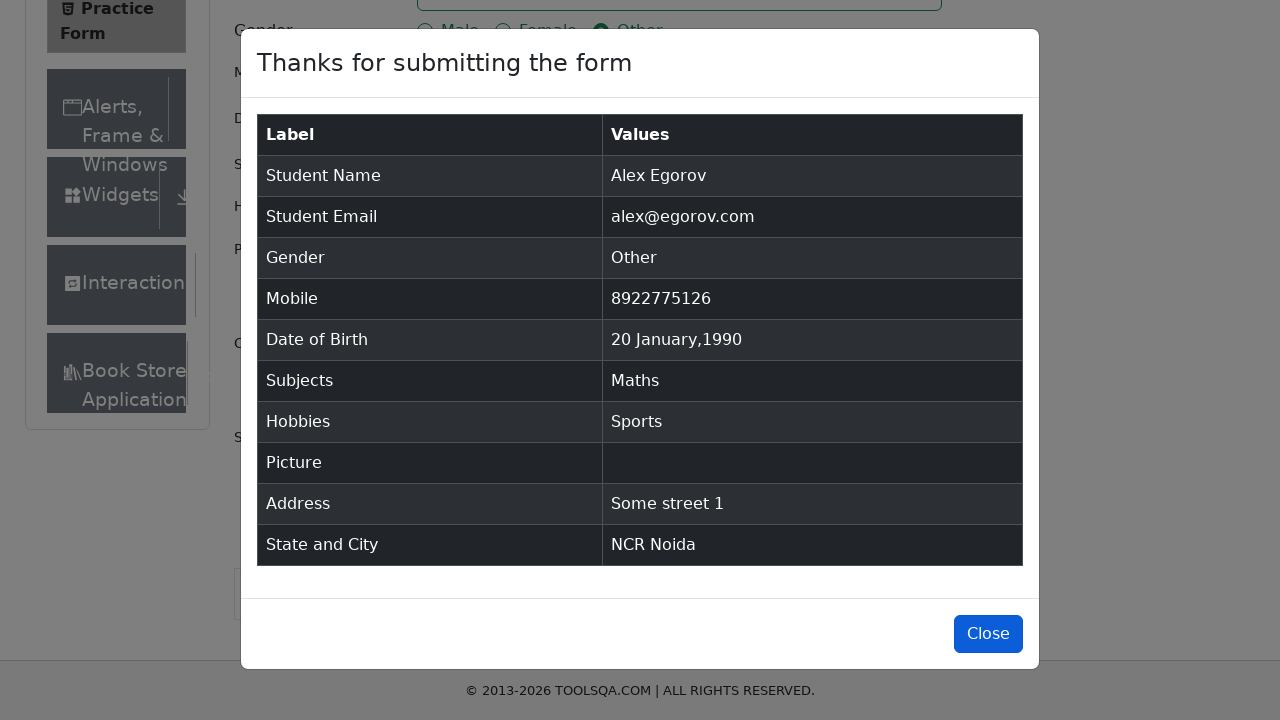